Tests the search functionality on python.org by searching for a non-existent term and verifying "No results found" appears

Starting URL: https://www.python.org

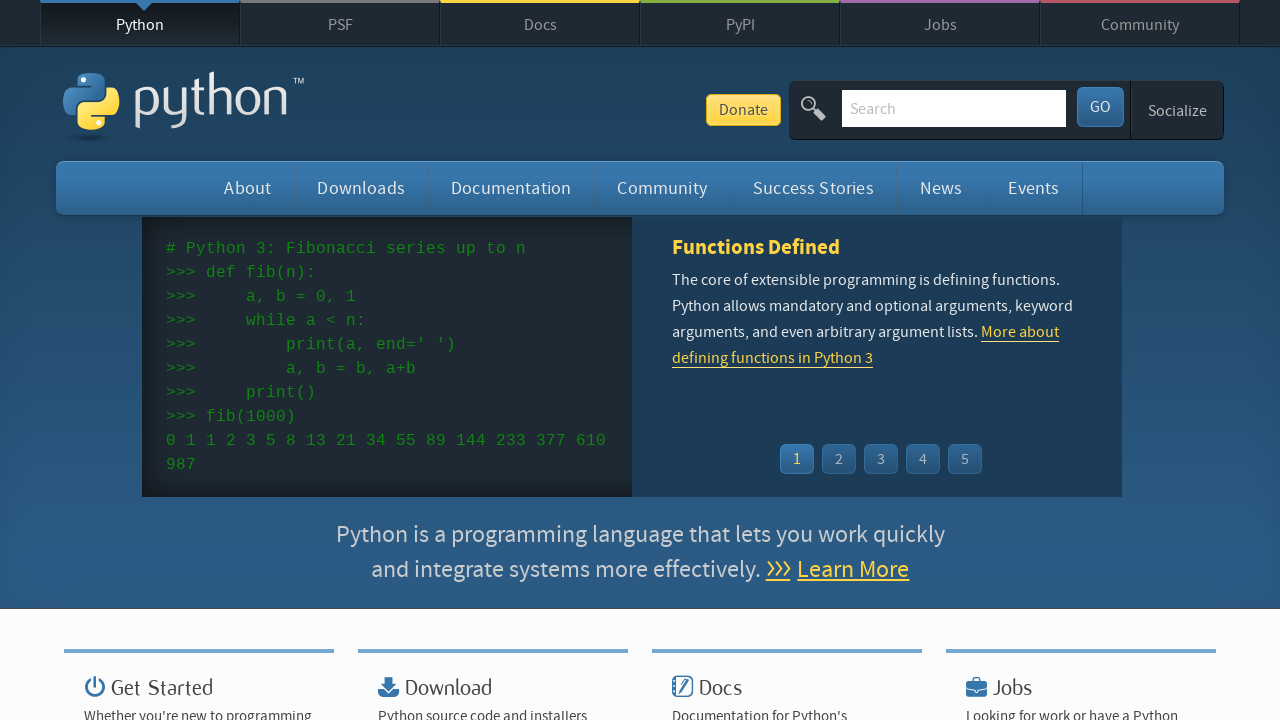

Cleared search input field on input[name='q']
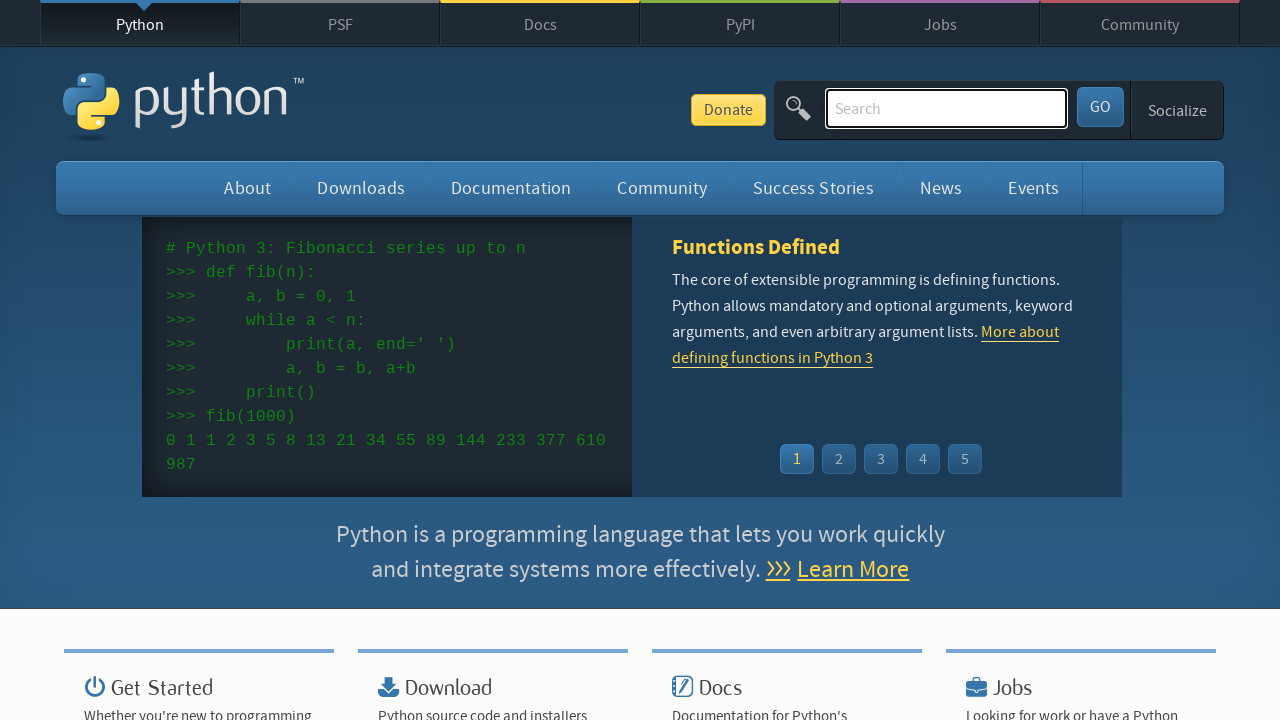

Filled search field with non-existent term 'qwfdawfqwgfqwfq' on input[name='q']
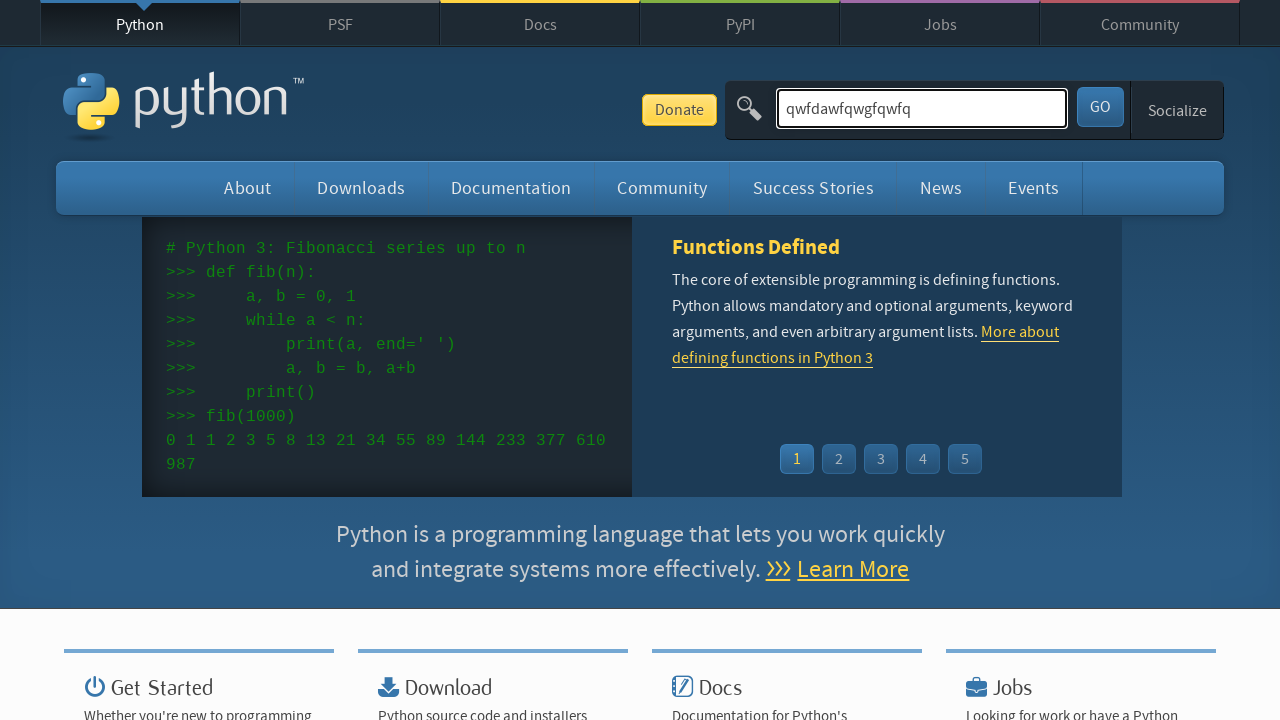

Pressed Enter to submit search on input[name='q']
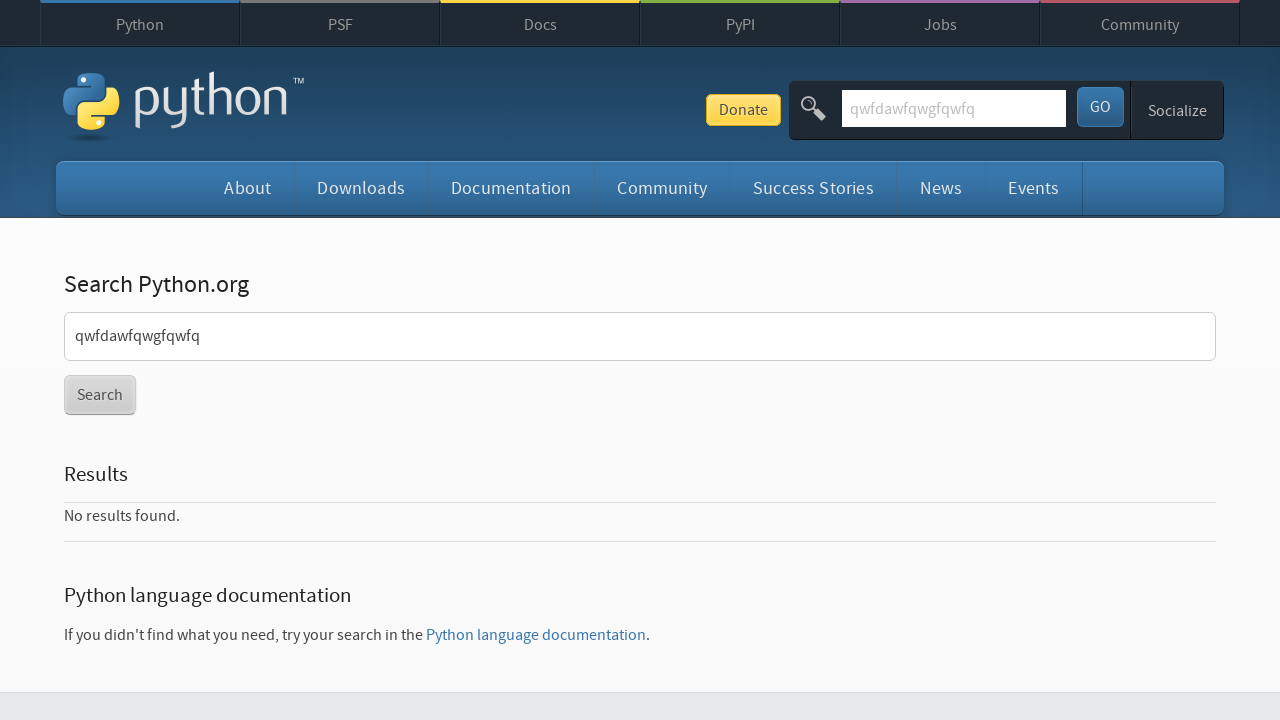

Search results page loaded (networkidle)
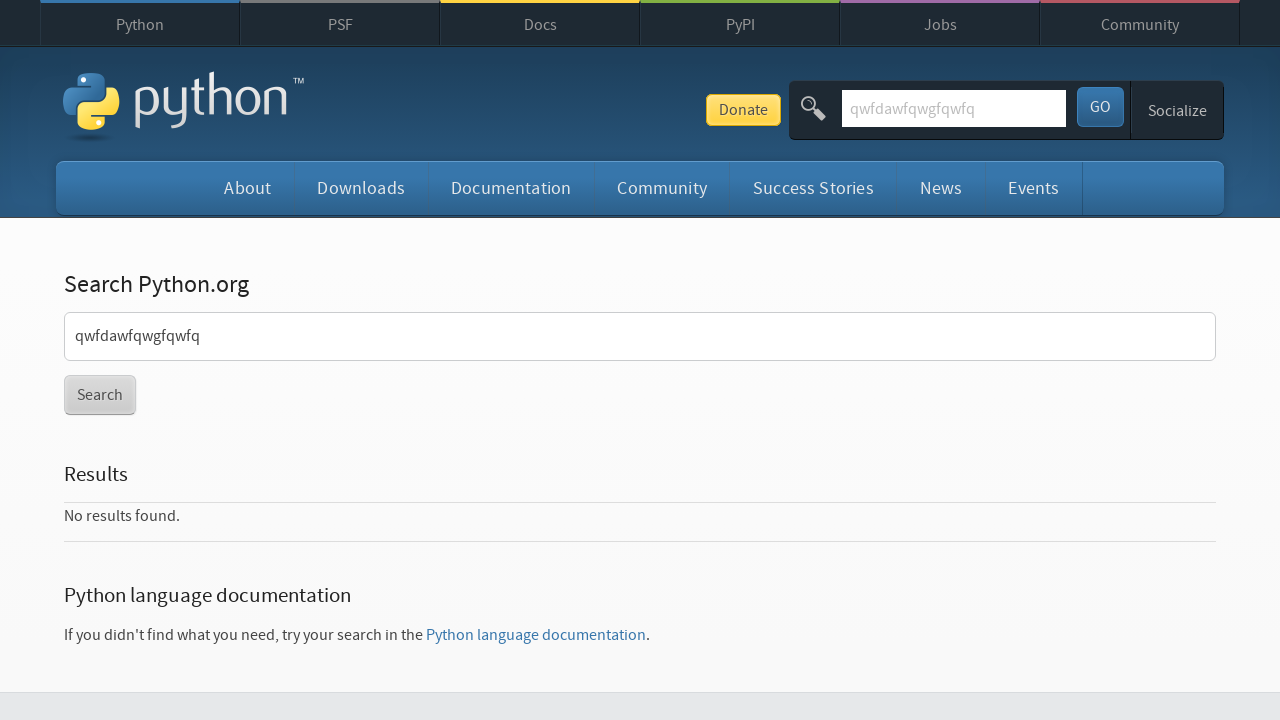

Verified 'No results found.' message appears in page content
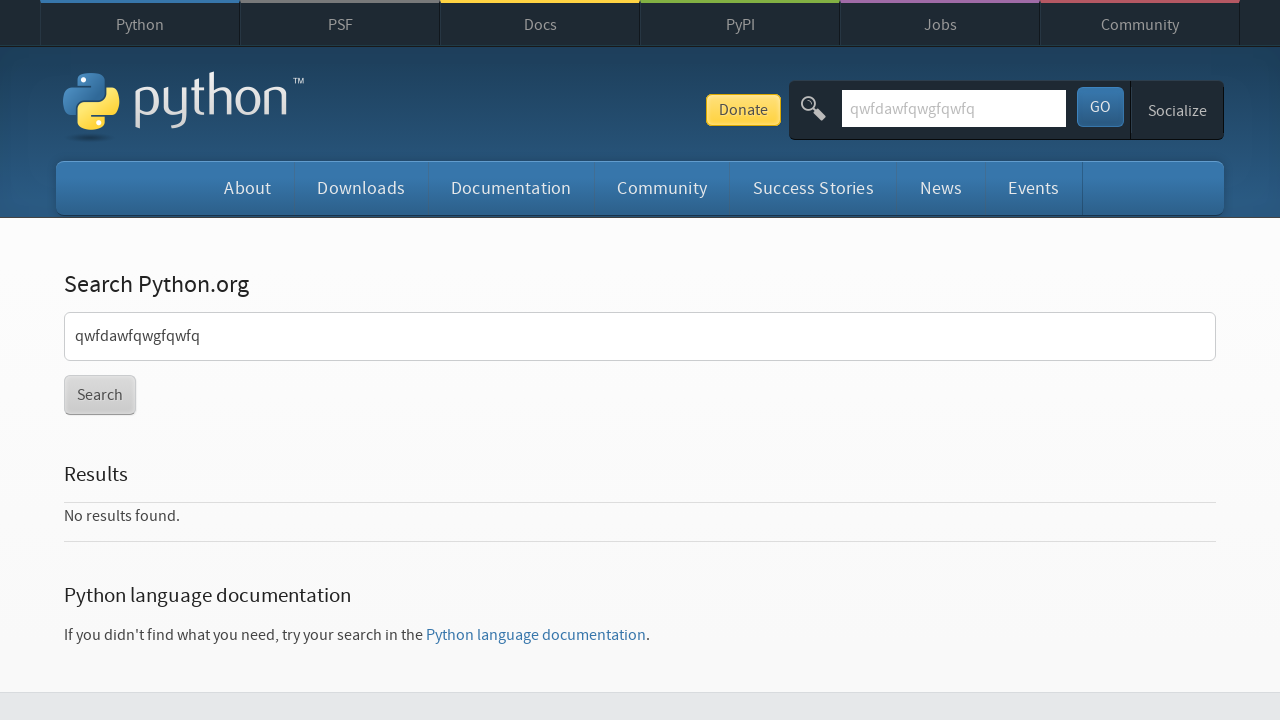

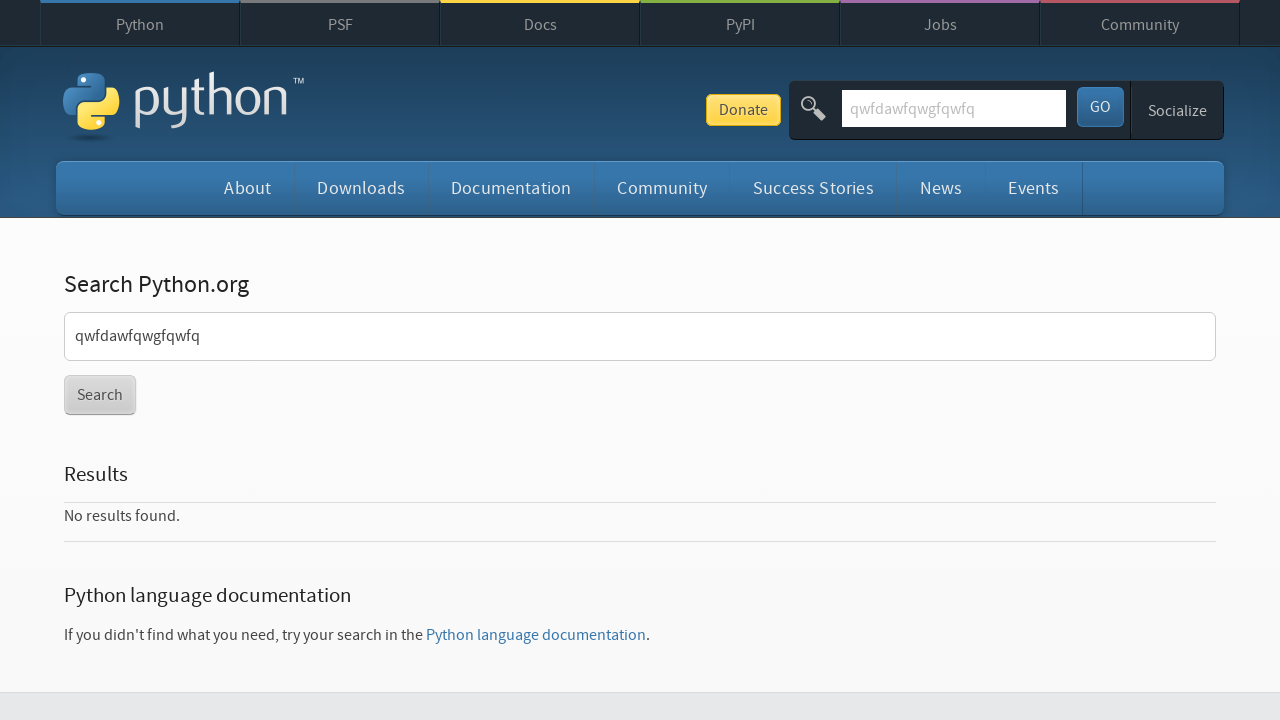